Tests the date picker widget by opening the calendar popup, selecting April 1999 from the month/year dropdowns, and clicking on day 14

Starting URL: https://demoqa.com/date-picker

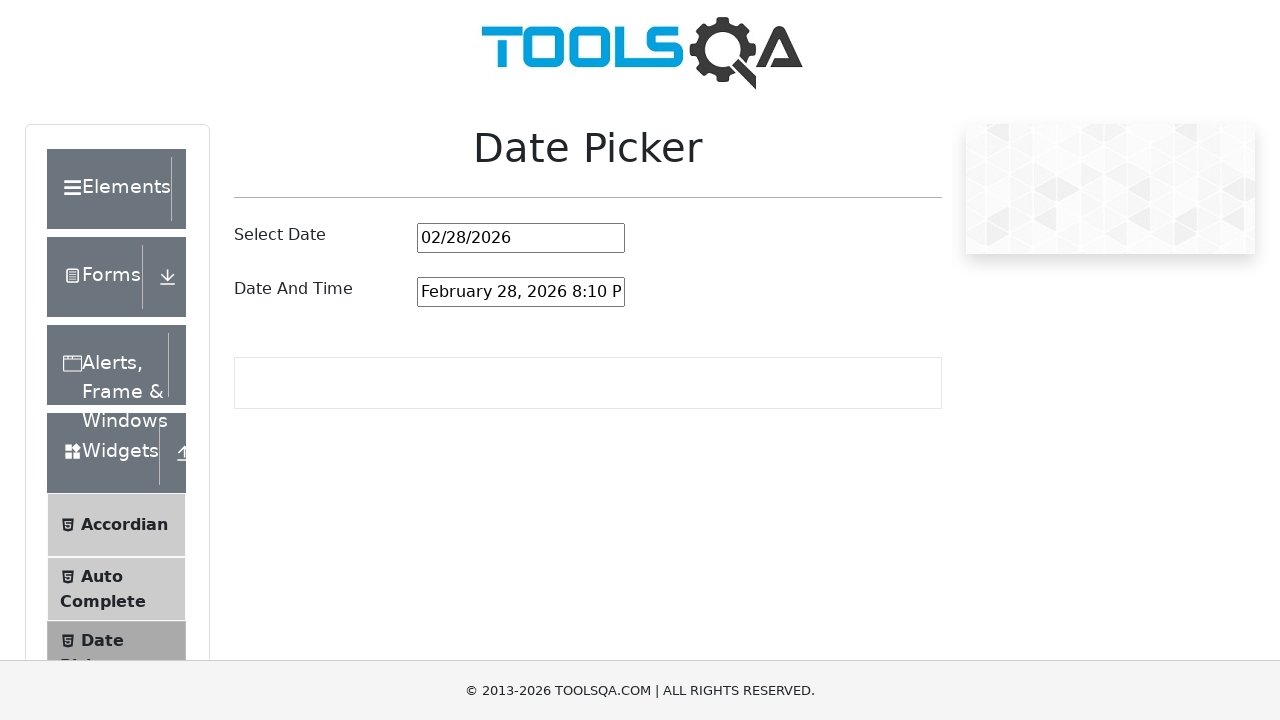

Clicked on the date picker input to open calendar popup at (521, 238) on #datePickerMonthYearInput
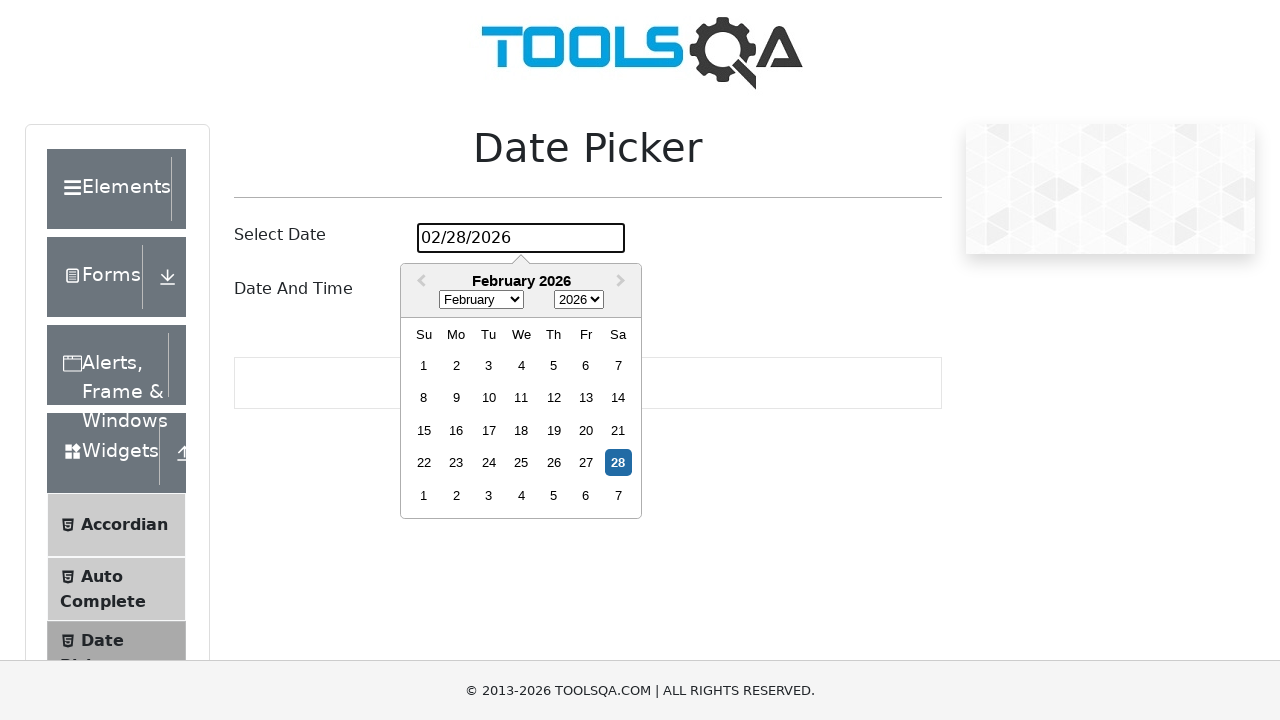

Selected April from the month dropdown on .react-datepicker__month-select
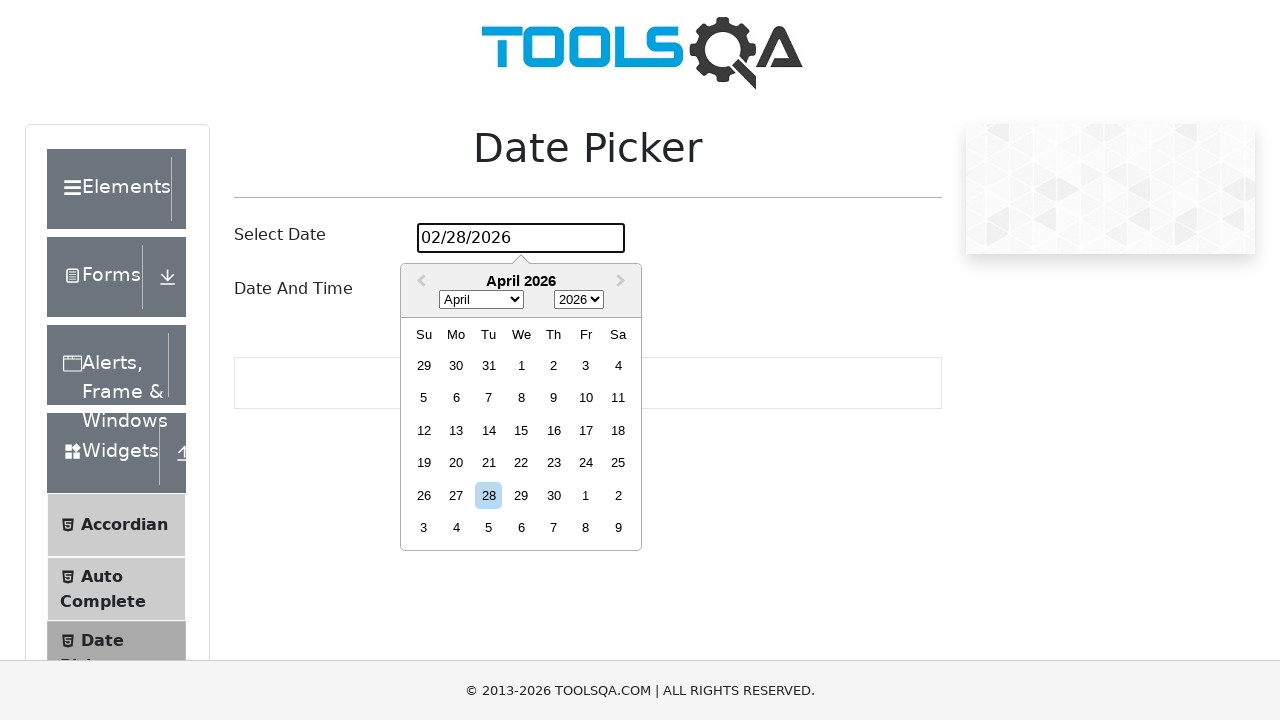

Selected 1999 from the year dropdown on .react-datepicker__year-select
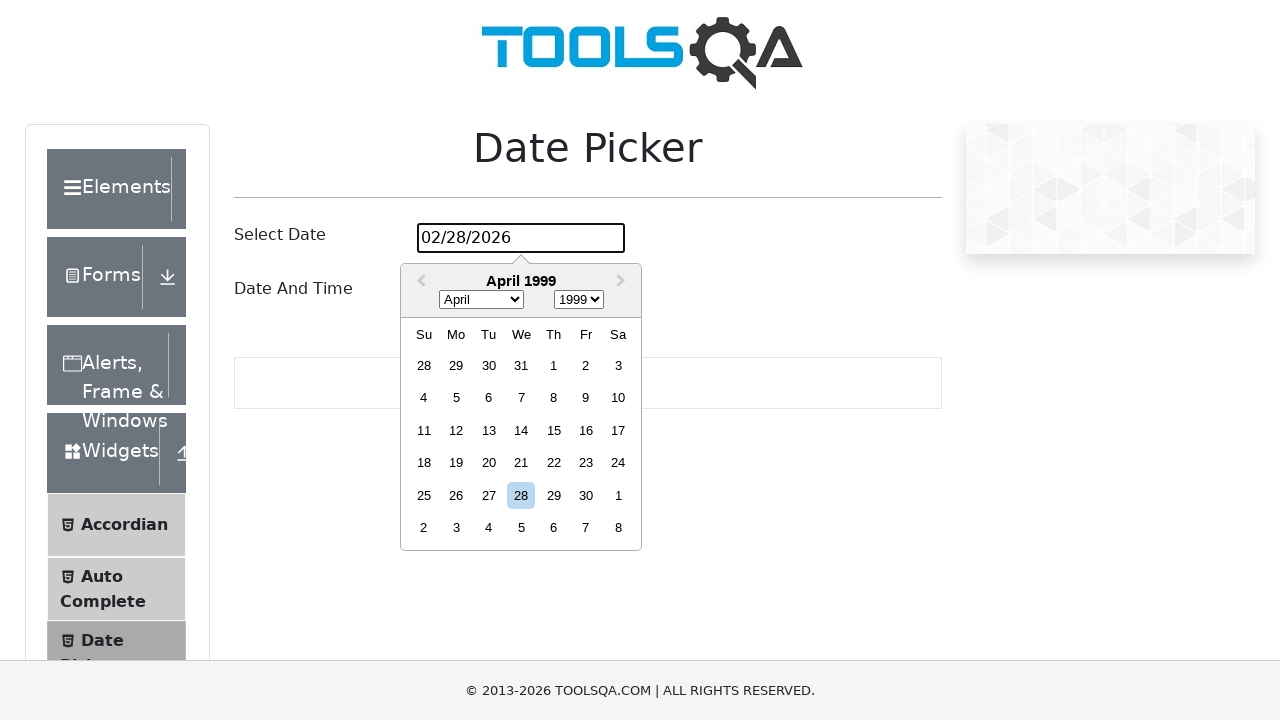

Clicked on day 14 to select the date at (521, 430) on xpath=//div[contains(@class, 'react-datepicker__day--014')]
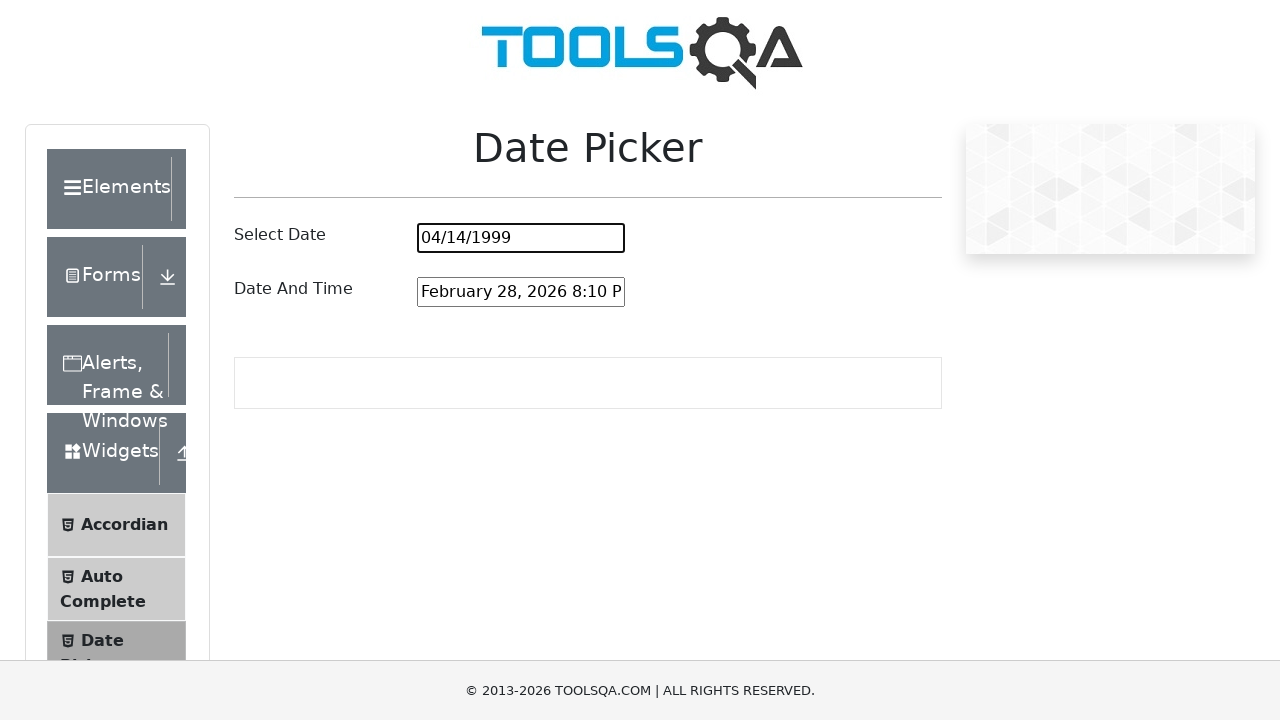

Waited for calendar to close and date value to be set
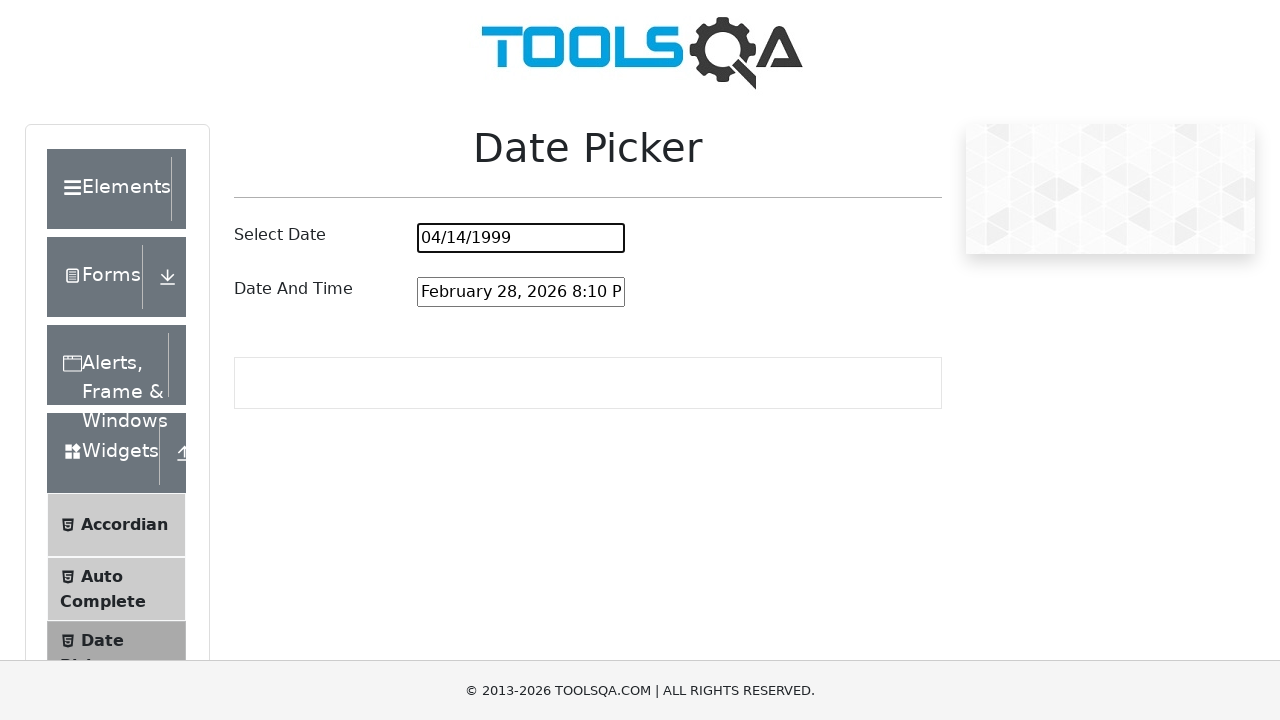

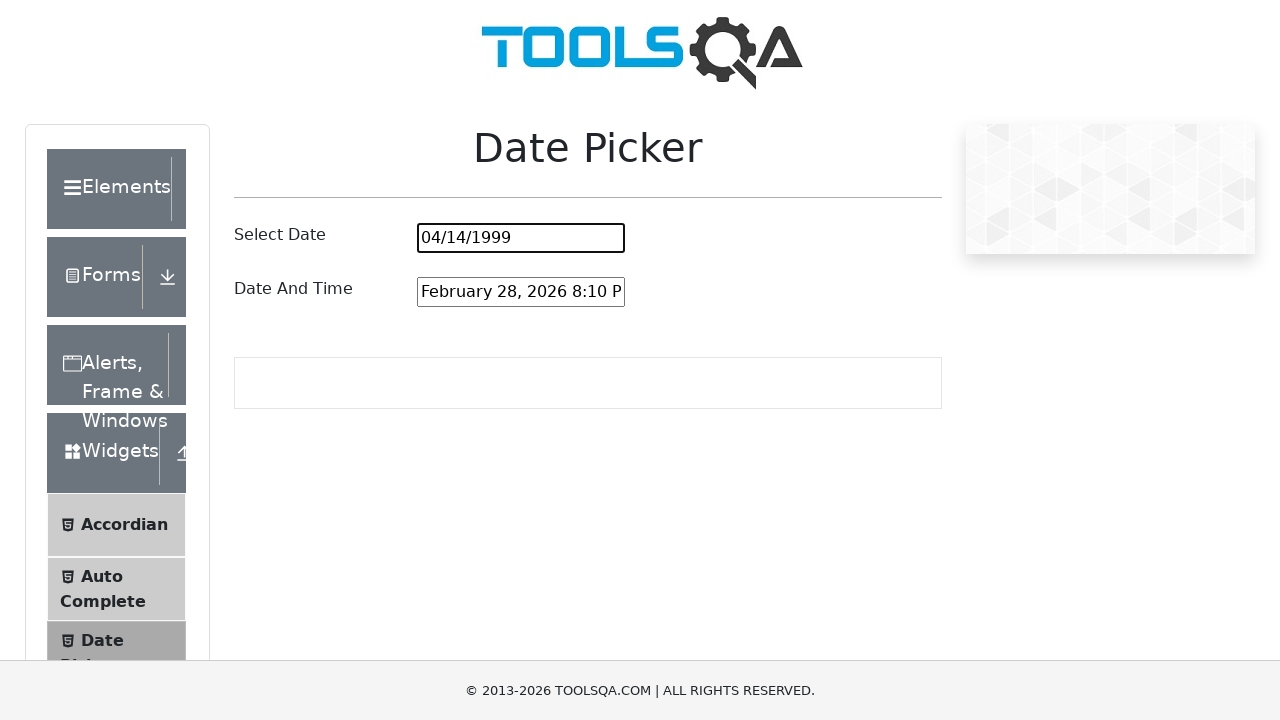